Tests clicking on Button 1 and verifies the expected text is displayed after clicking

Starting URL: http://practice.cydeo.com/multiple_buttons

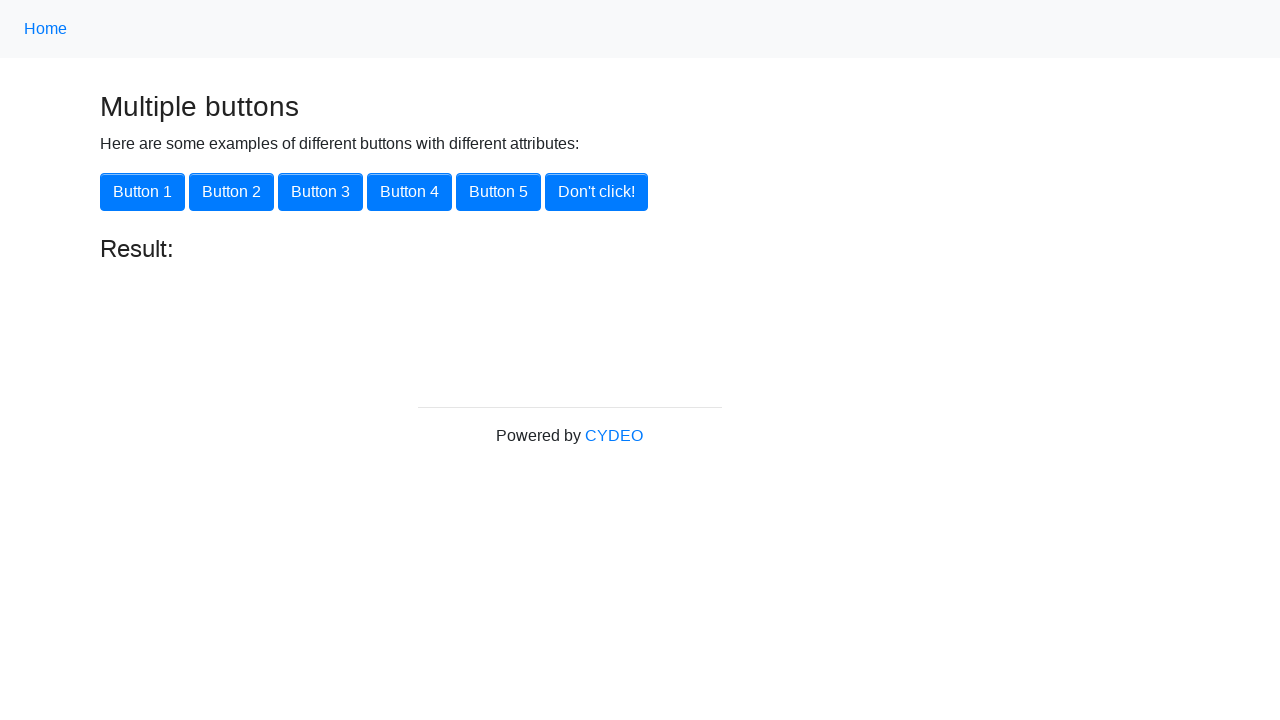

Clicked on Button 1 using xpath selector at (142, 192) on xpath=//button[@onclick='button1()']
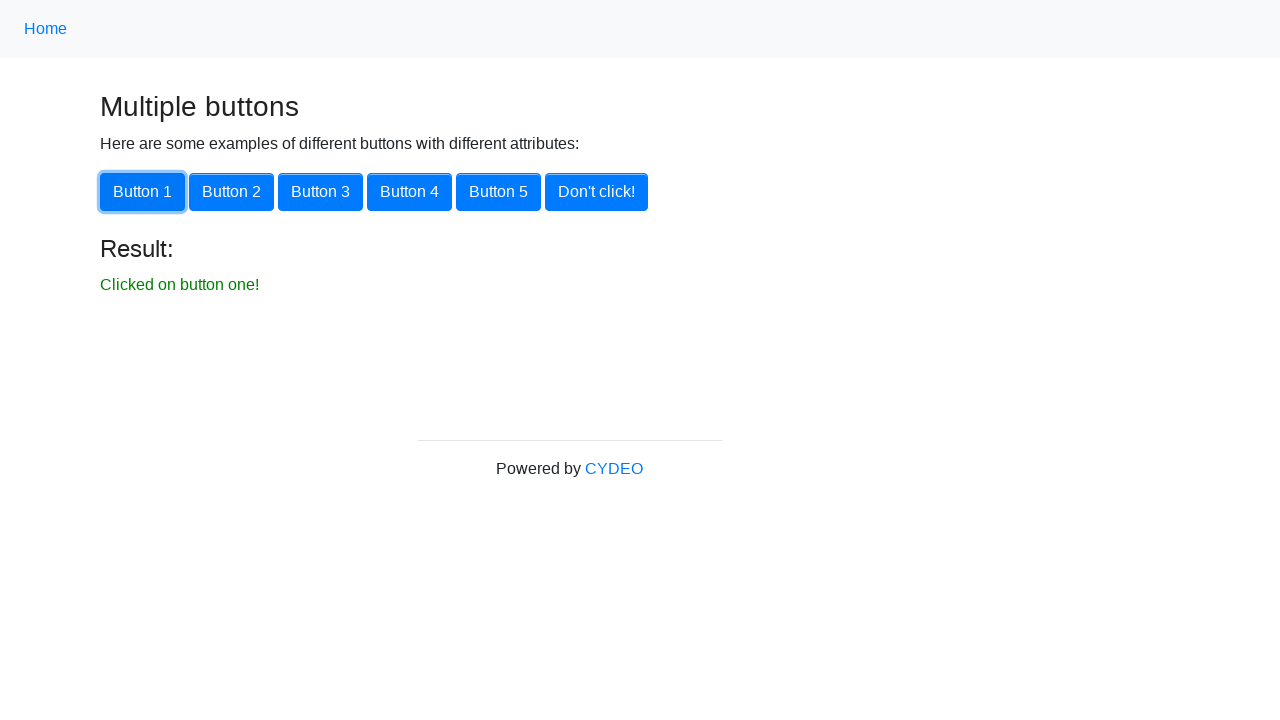

Result text element loaded
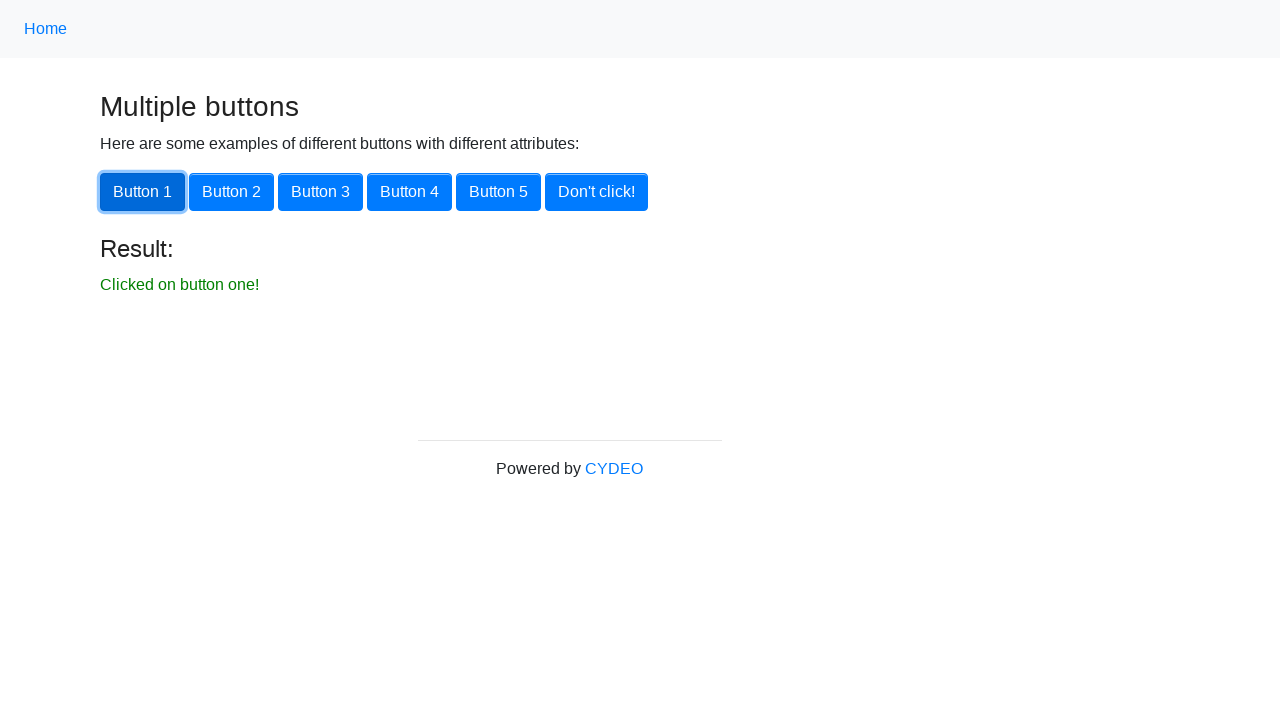

Verified result text displays 'Clicked on button one!'
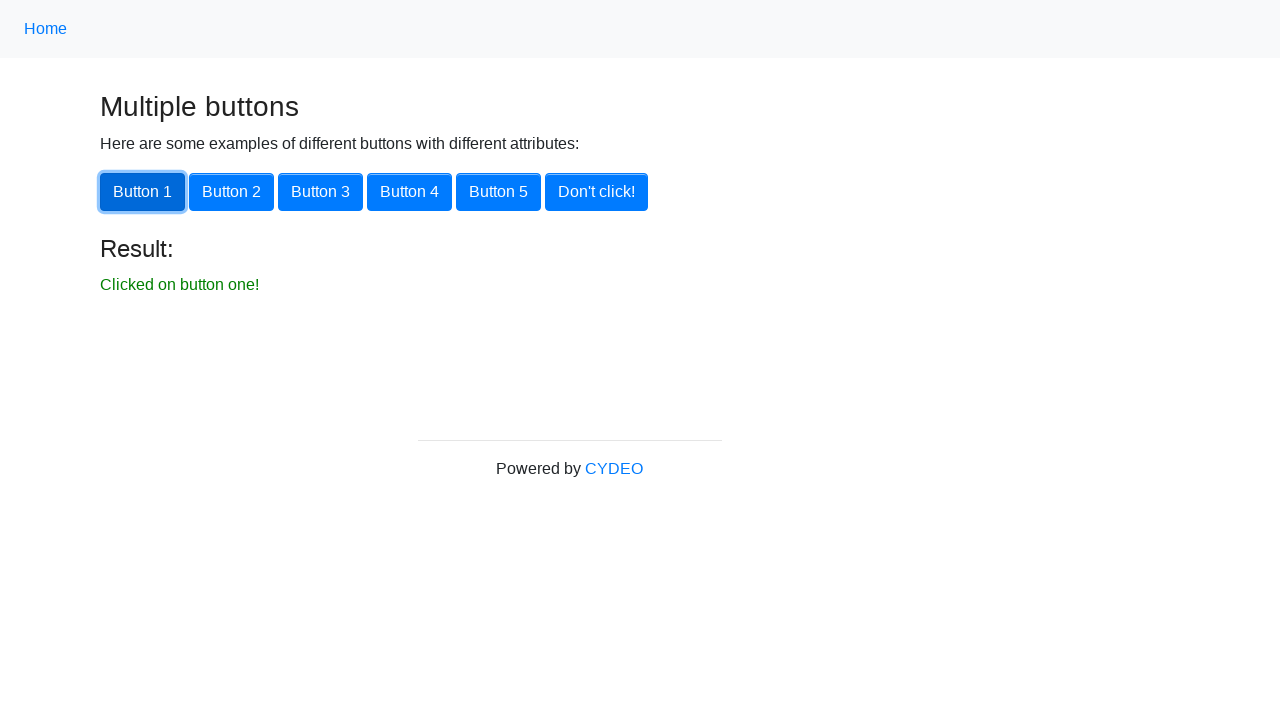

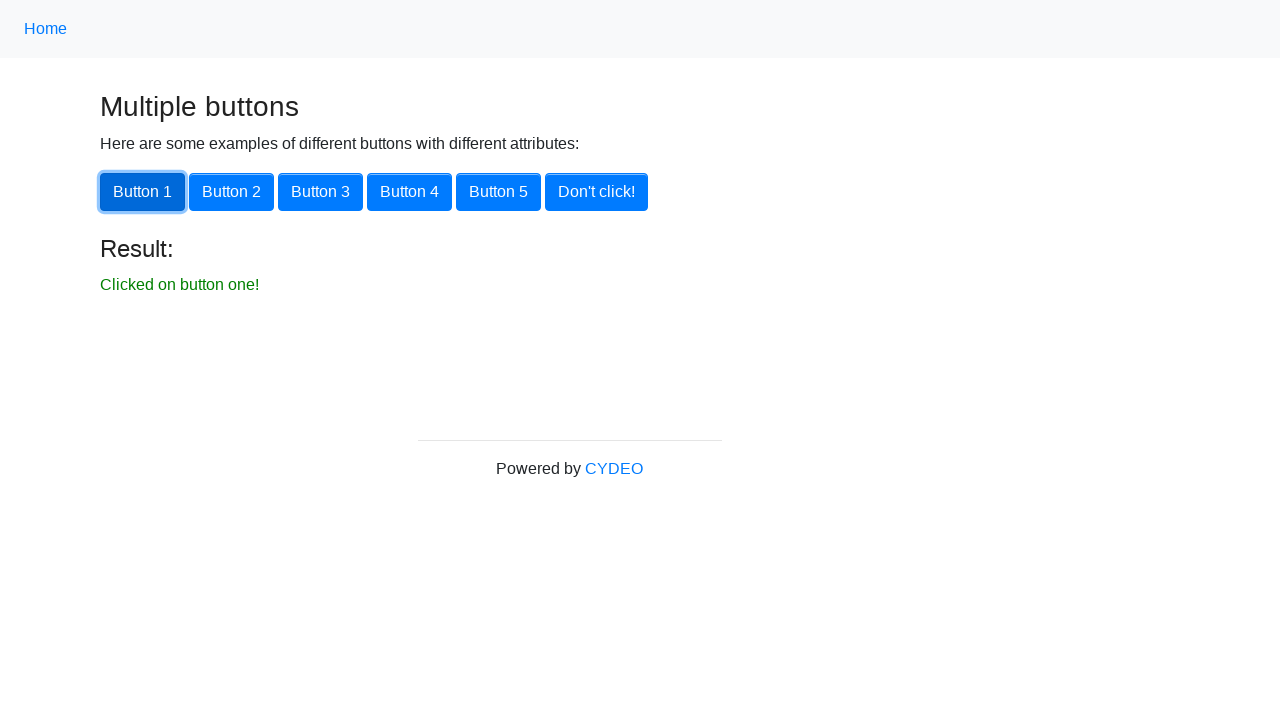